Demonstrates injecting jQuery and jQuery Growl library into a page via JavaScript execution, then displaying notification messages in the browser.

Starting URL: http://the-internet.herokuapp.com

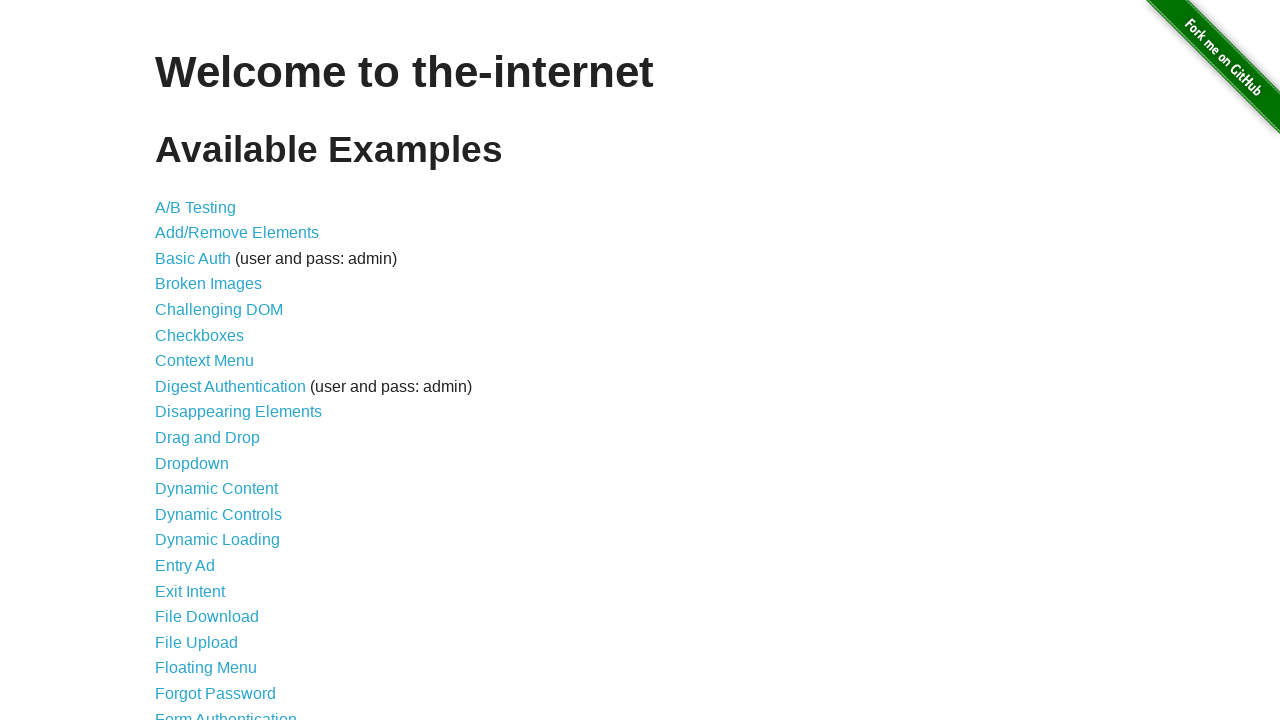

Injected jQuery library into page if not already present
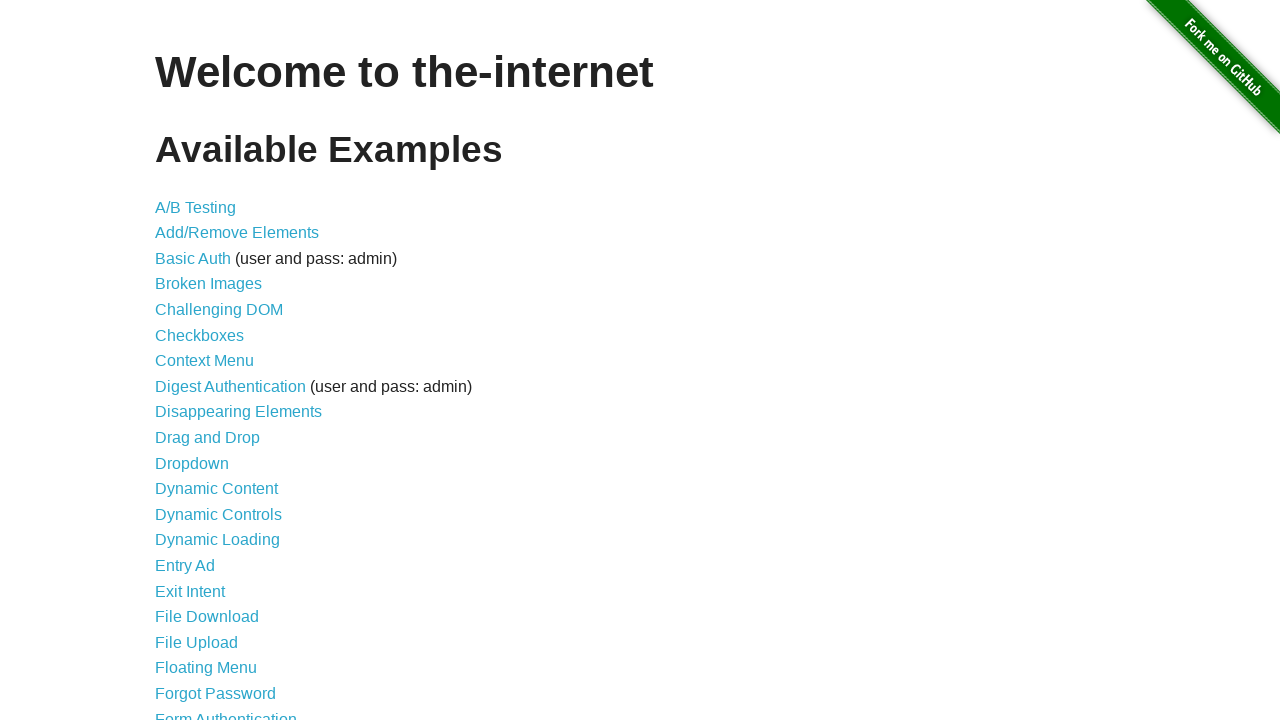

Waited for jQuery to load and become available
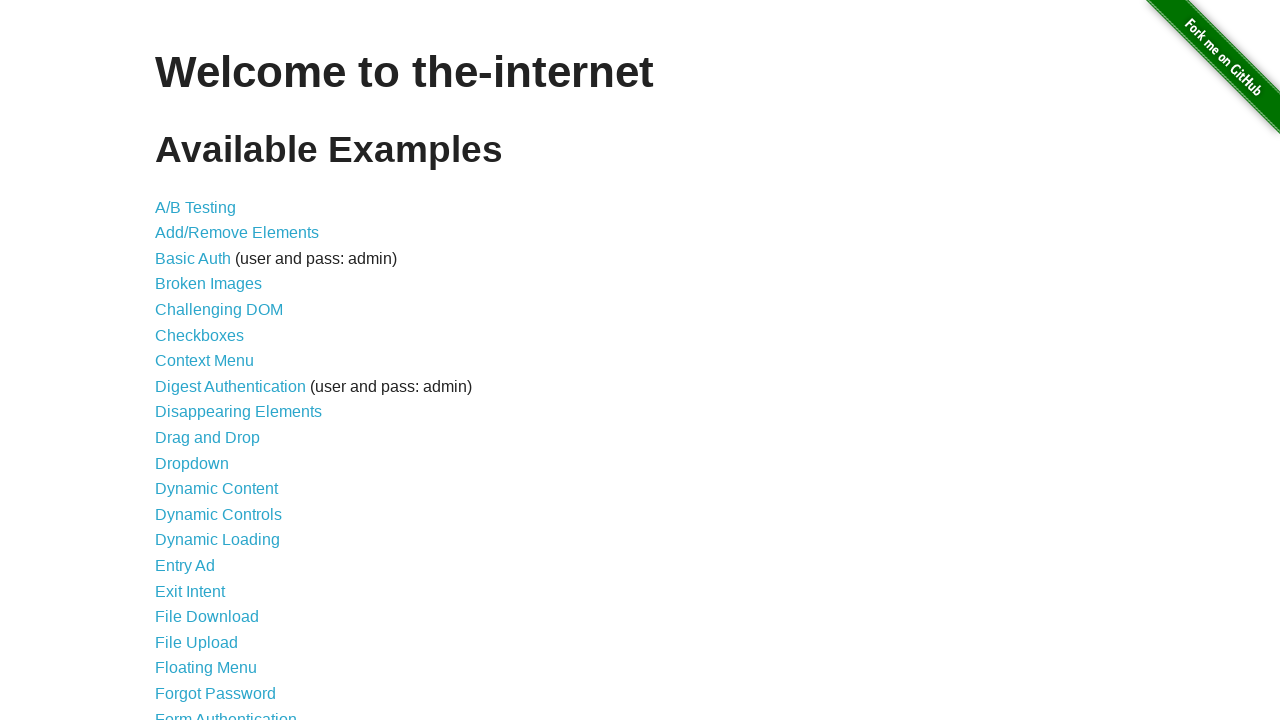

Loaded jQuery Growl library via jQuery getScript
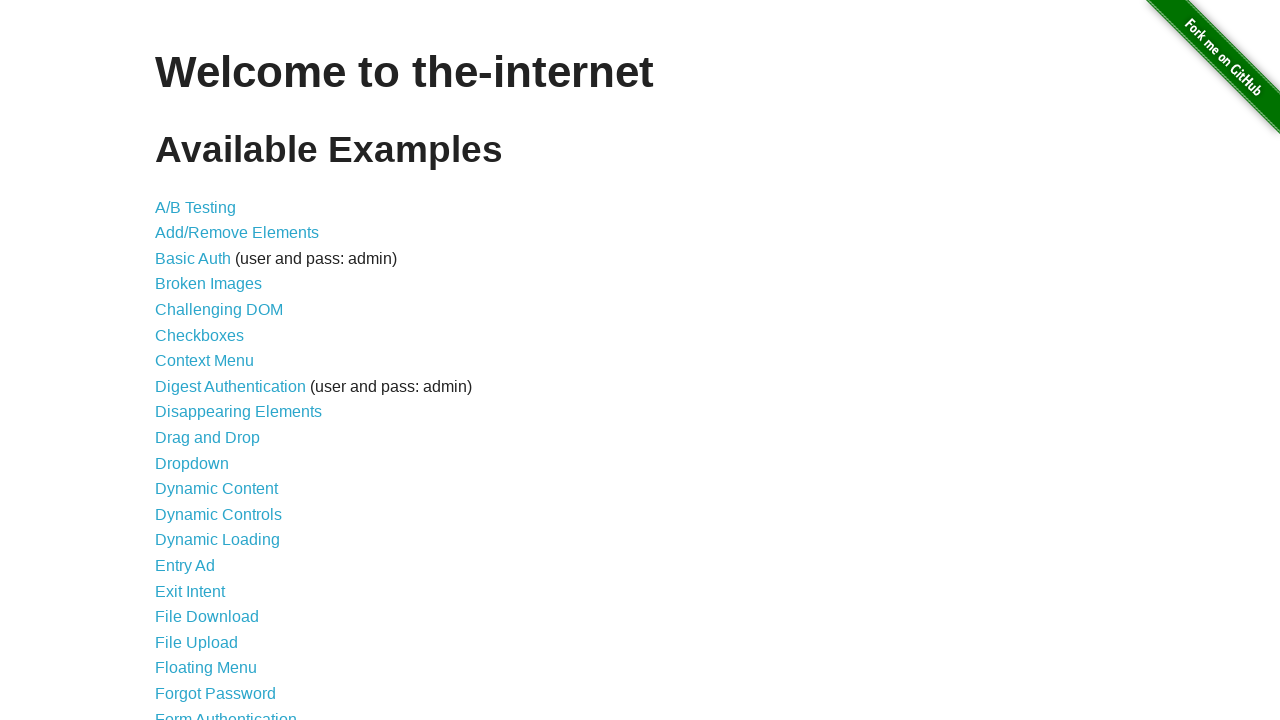

Injected jQuery Growl CSS stylesheet into page head
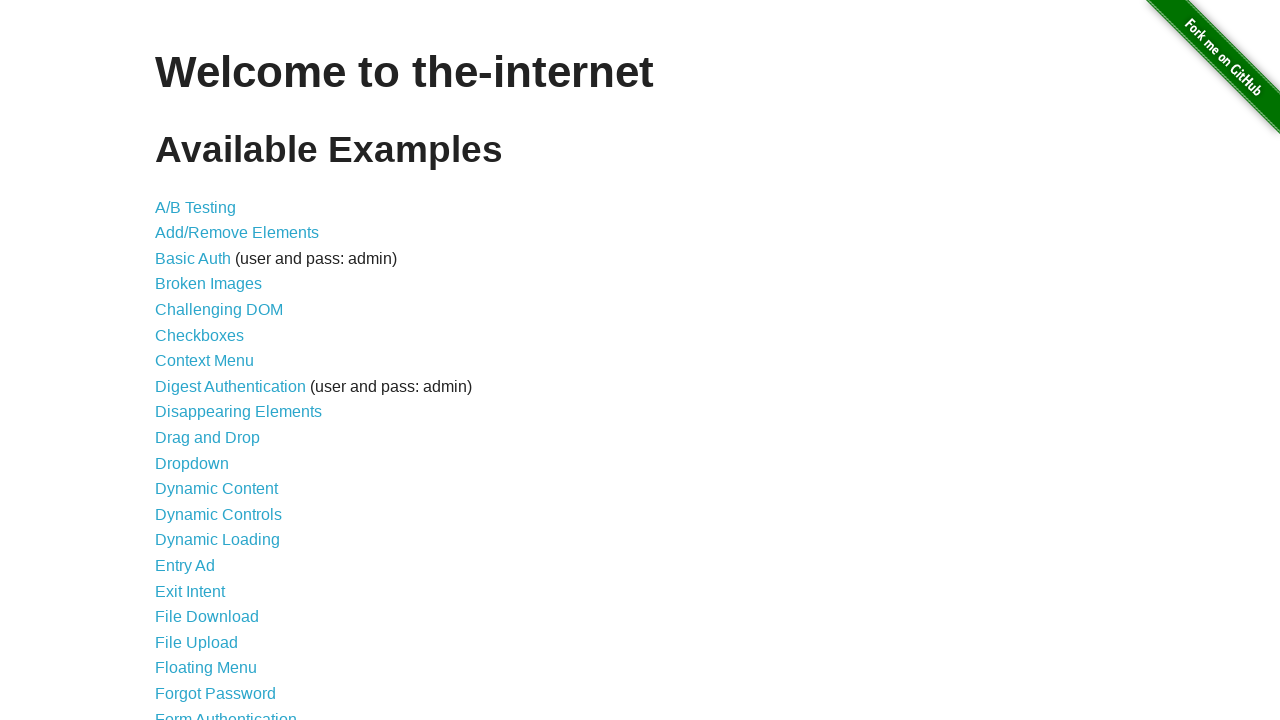

Waited for jQuery Growl library to be fully loaded
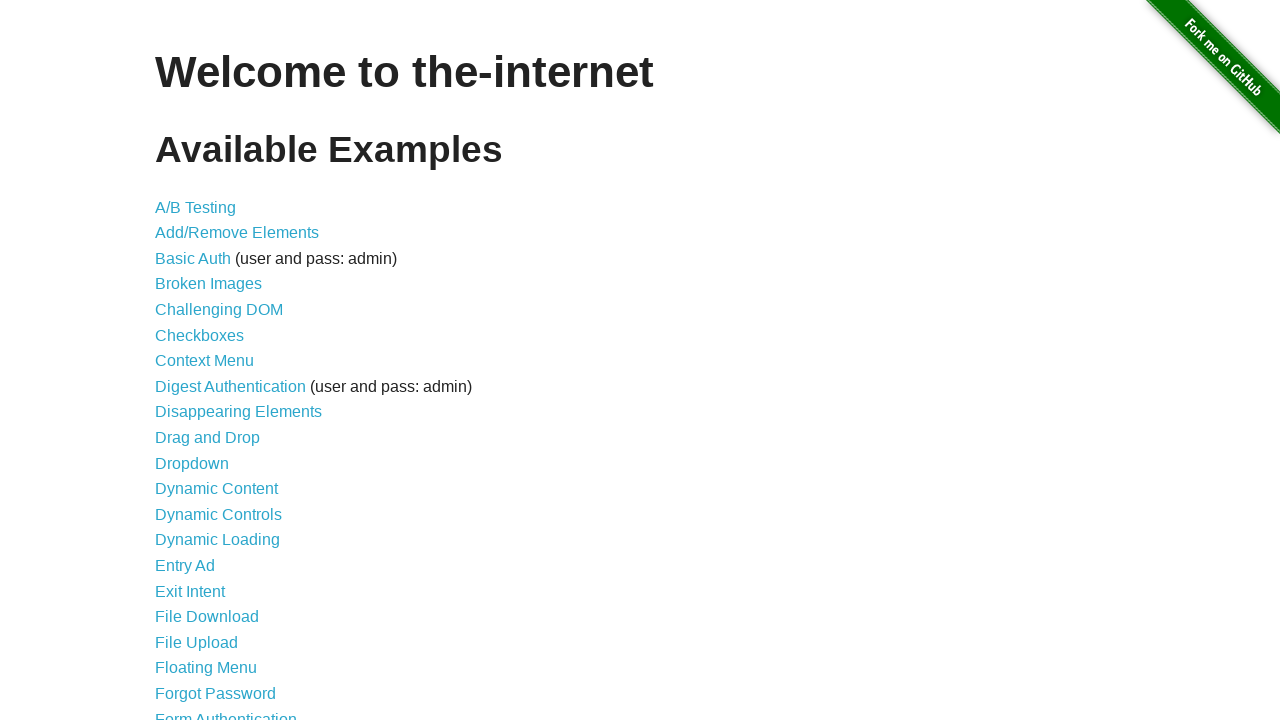

Displayed growl notification with title 'GET' and message '/'
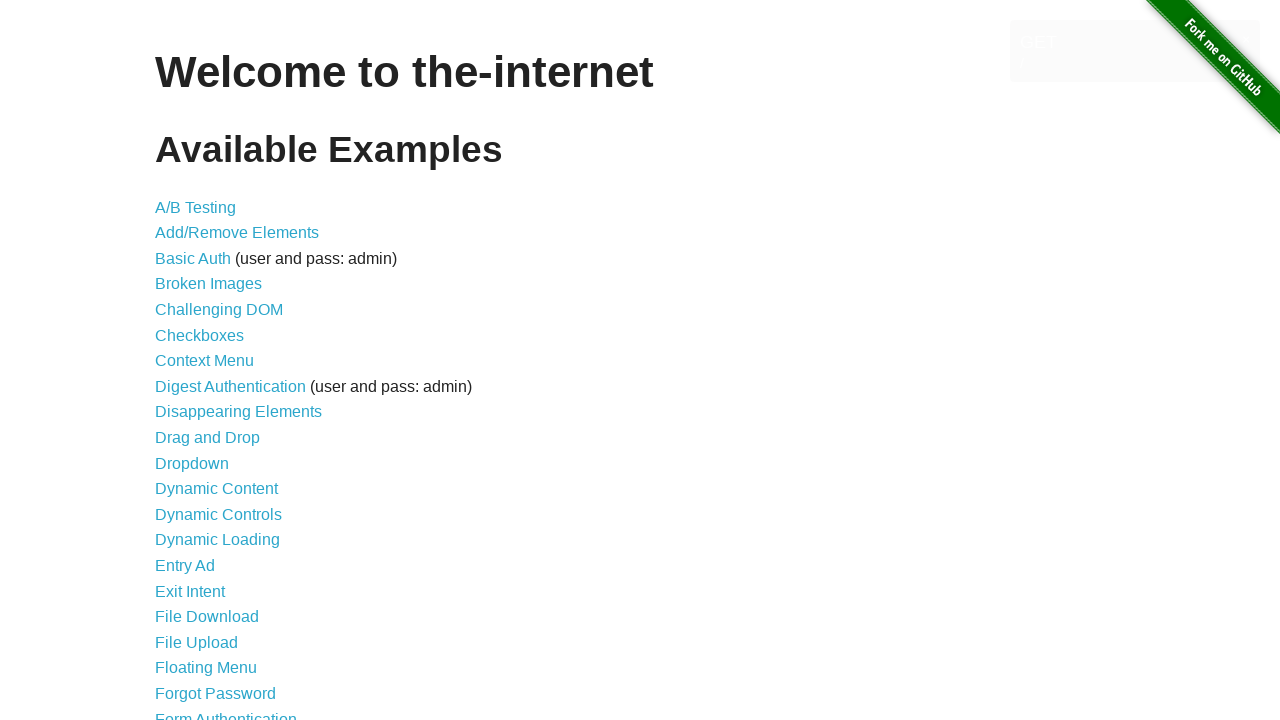

Waited 2 seconds to observe the notification display
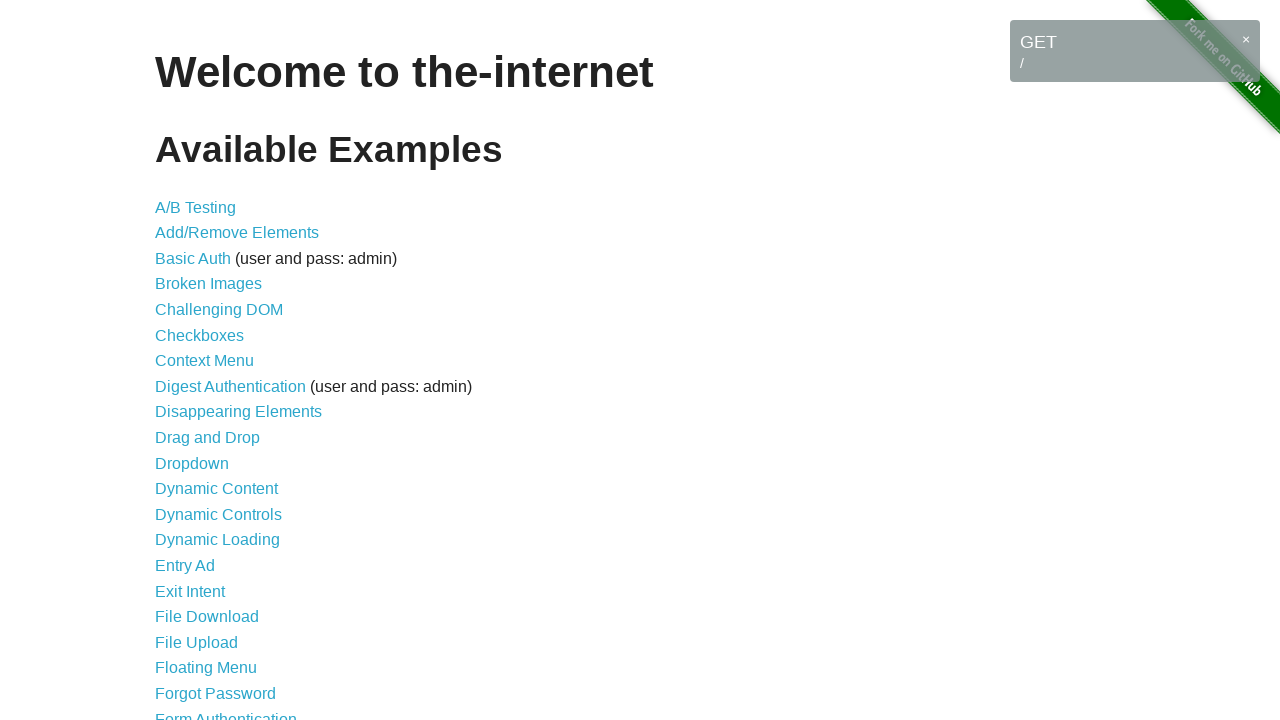

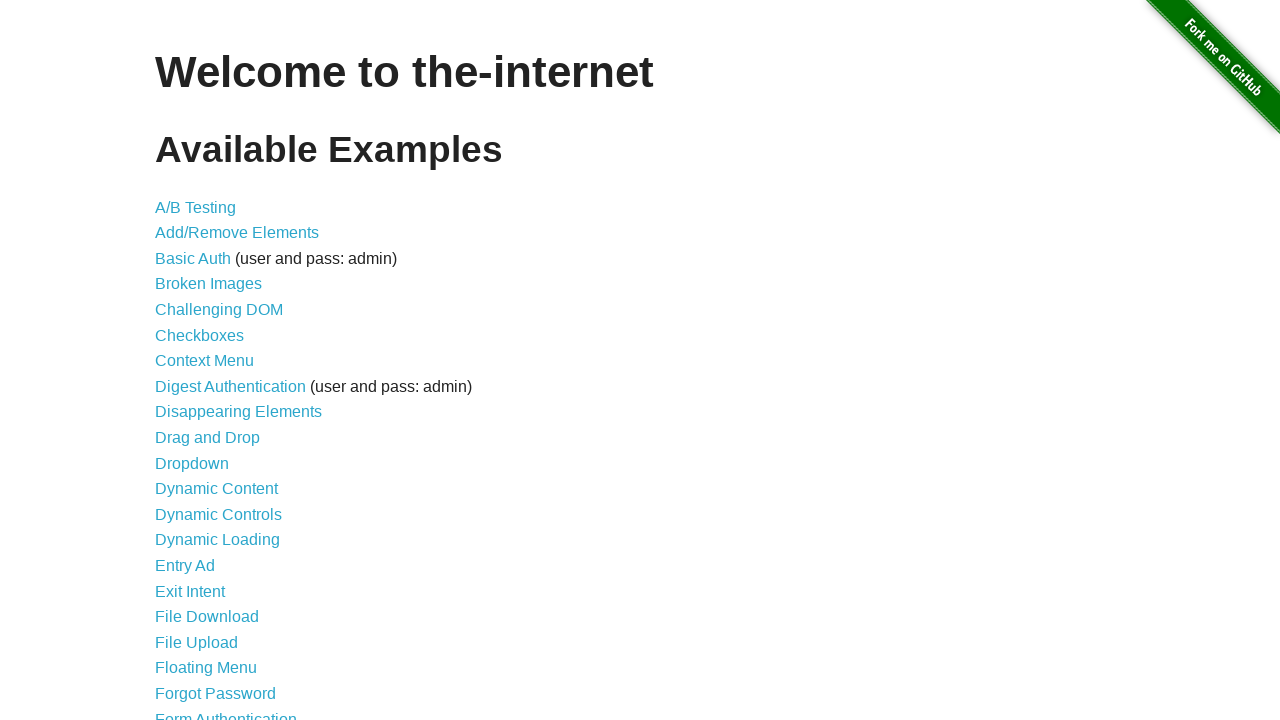